Selects and then deselects a checkbox labeled 'Pasta' to verify checkbox functionality

Starting URL: https://thefreerangetester.github.io/sandbox-automation-testing/

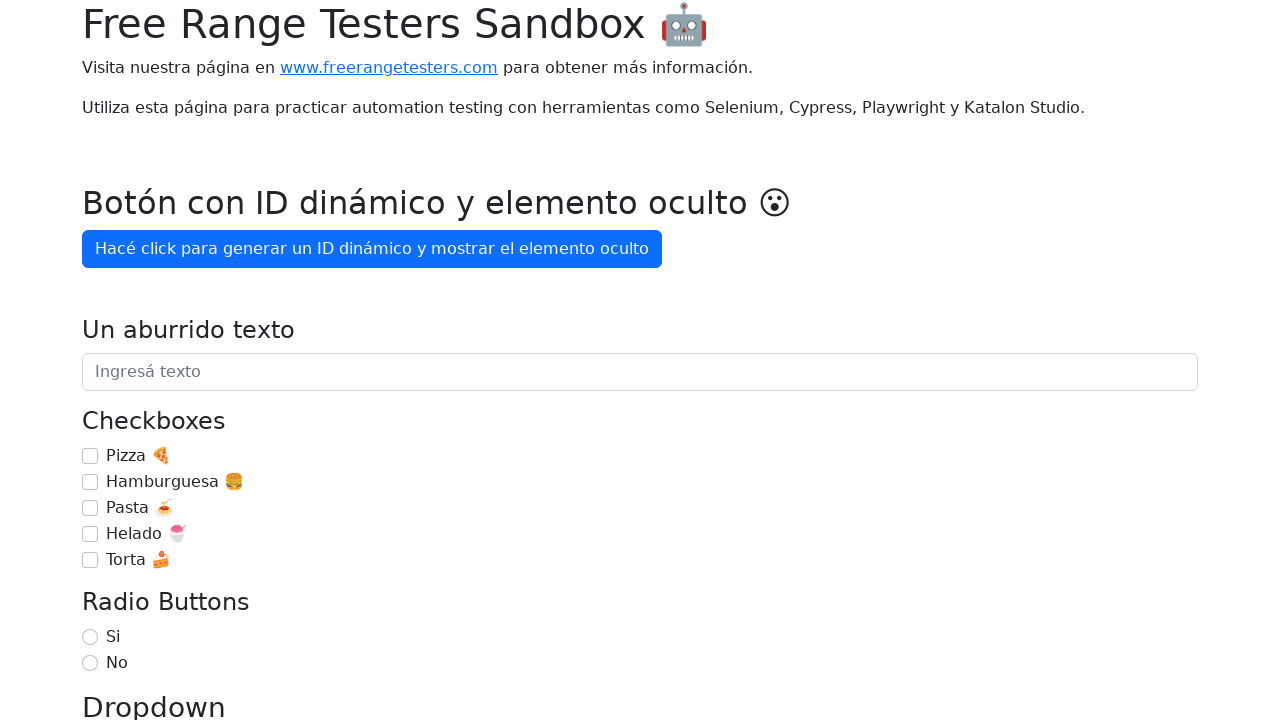

Navigated to Sandbox Automation Testing page
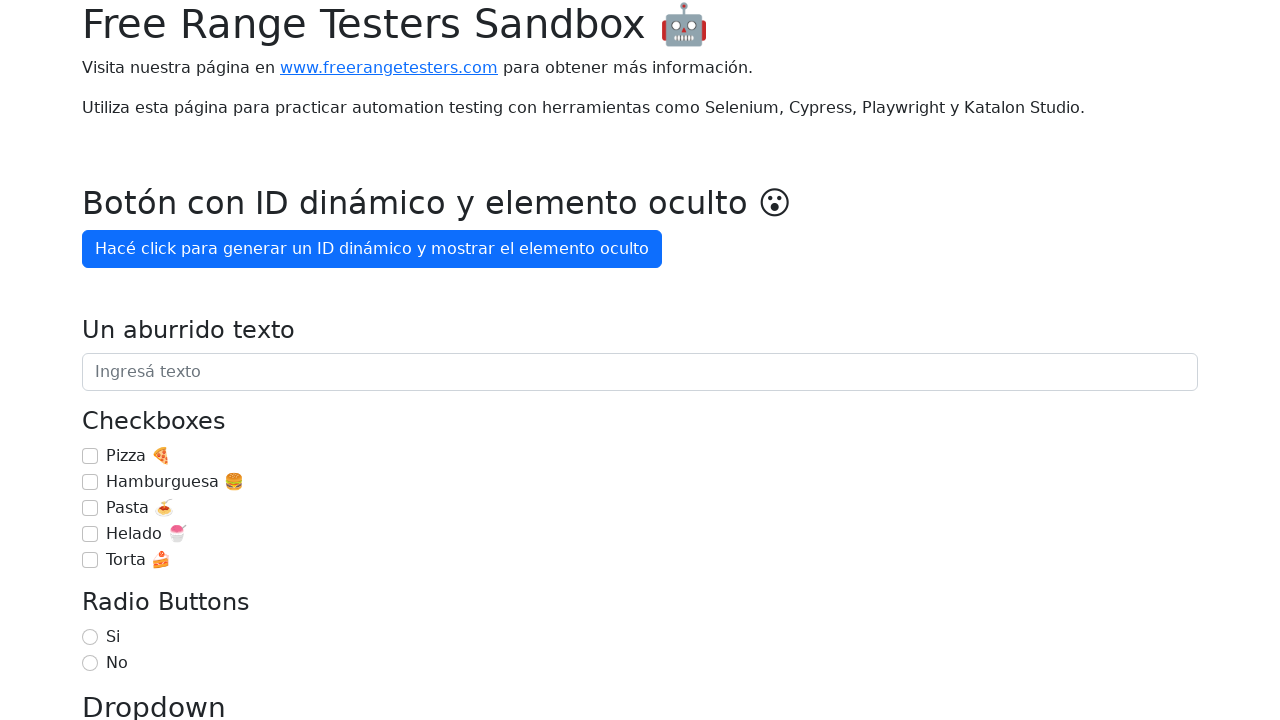

Selected the Pasta checkbox at (90, 508) on internal:label="Pasta \ud83c\udf5d"i
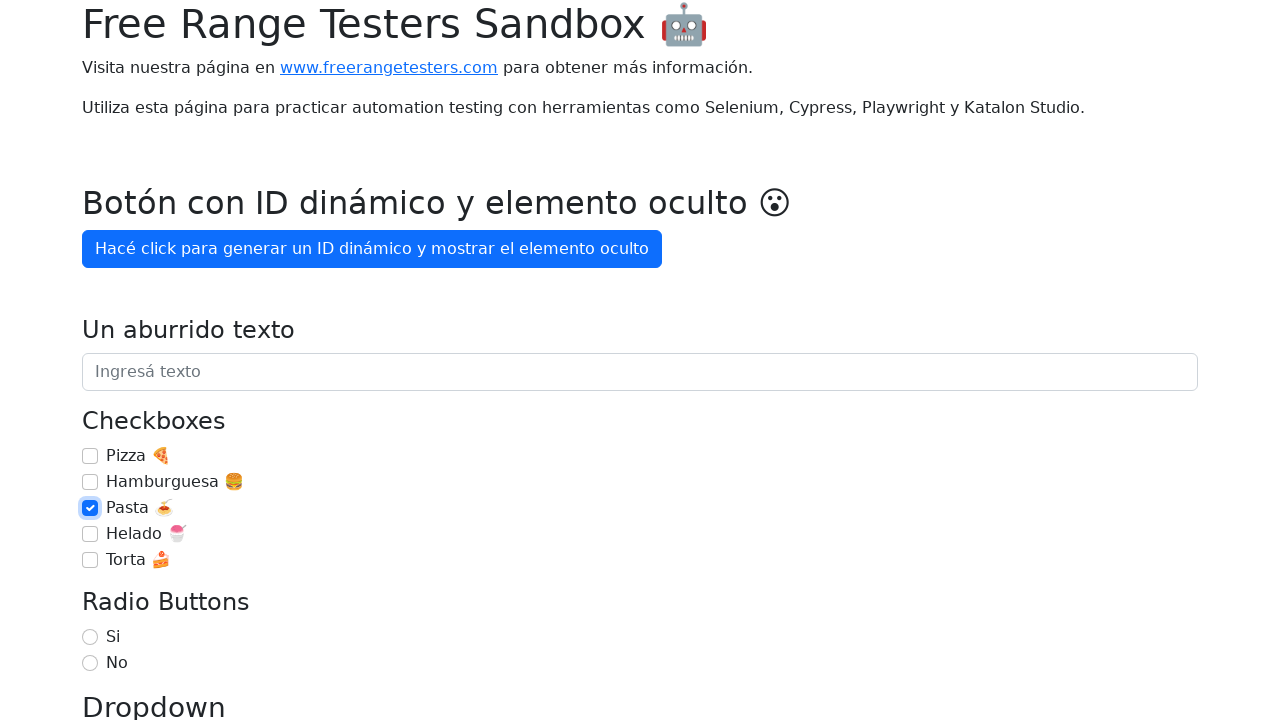

Deselected the Pasta checkbox at (90, 508) on internal:label="Pasta \ud83c\udf5d"i
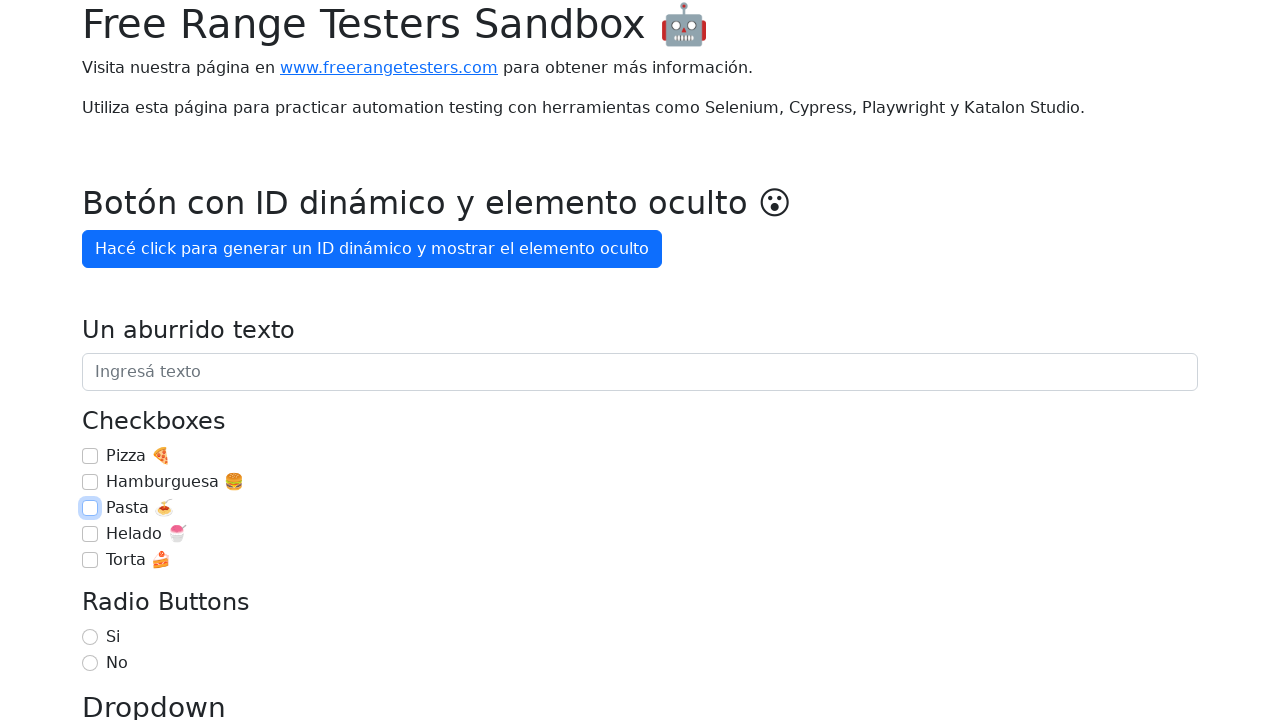

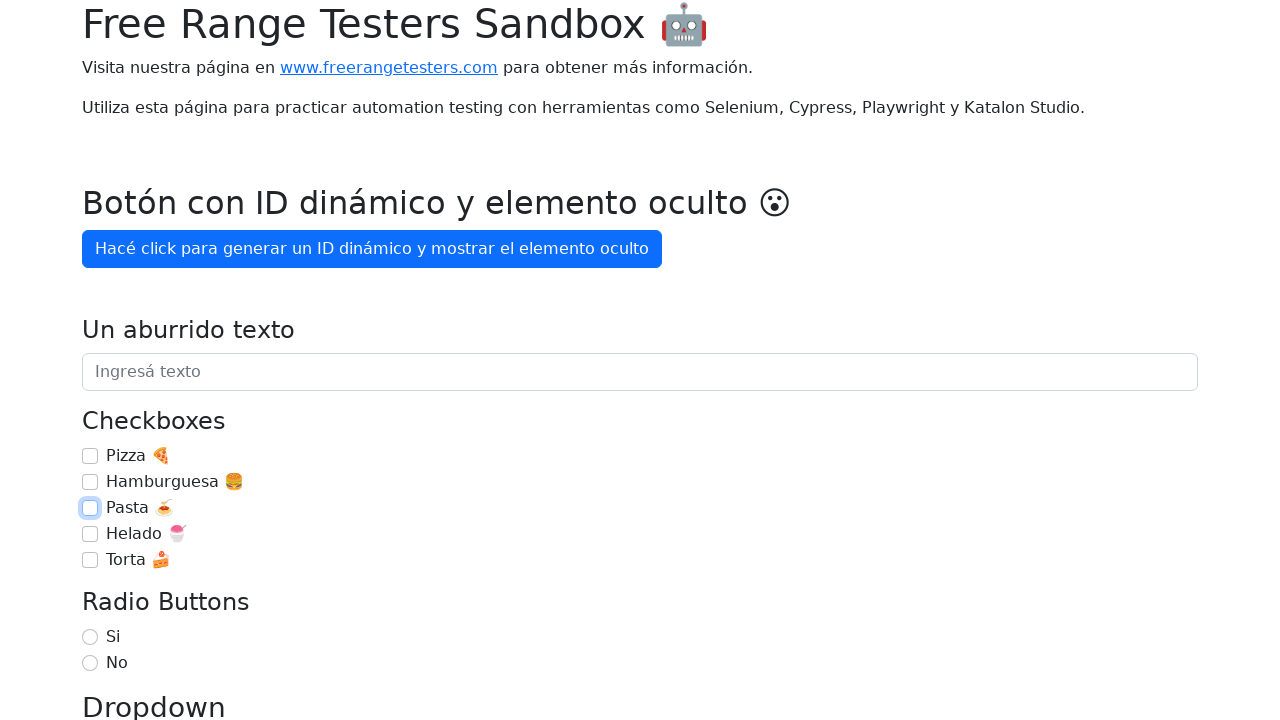